Tests horizontal scrolling by 50 pixels to the right using JavaScript

Starting URL: https://ecommerce-playground.lambdatest.io/

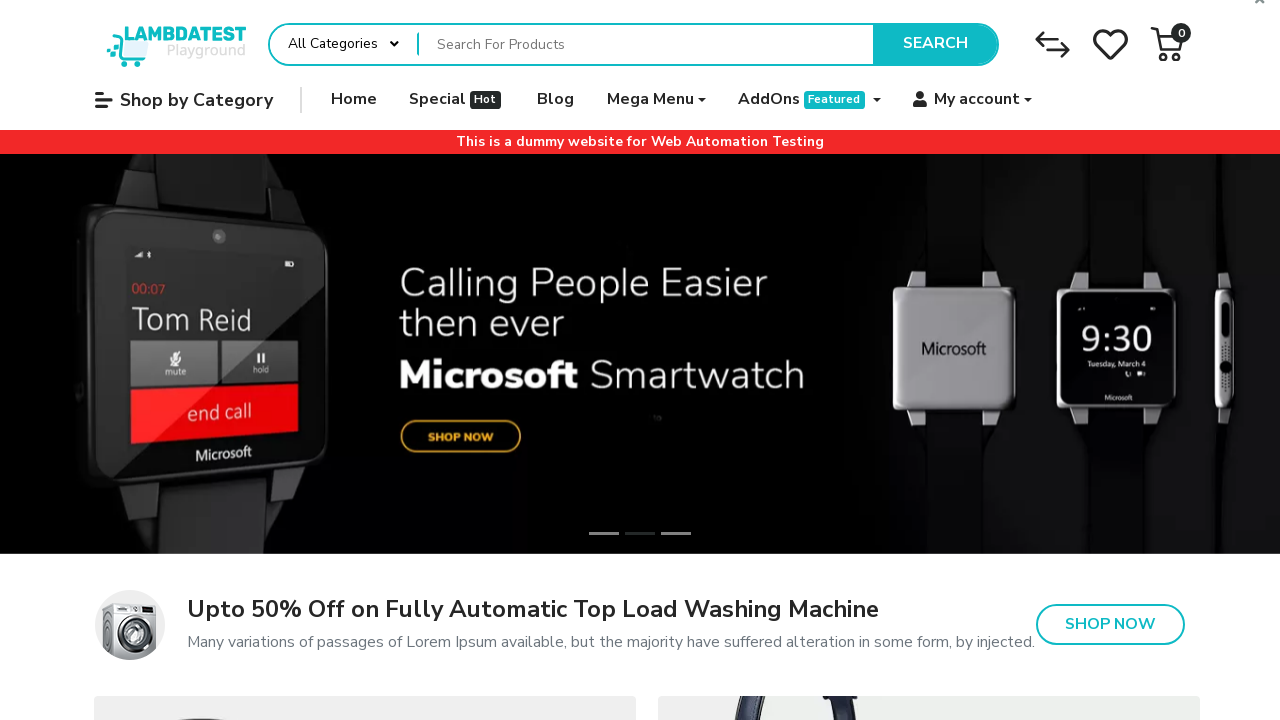

Navigated to ecommerce-playground.lambdatest.io
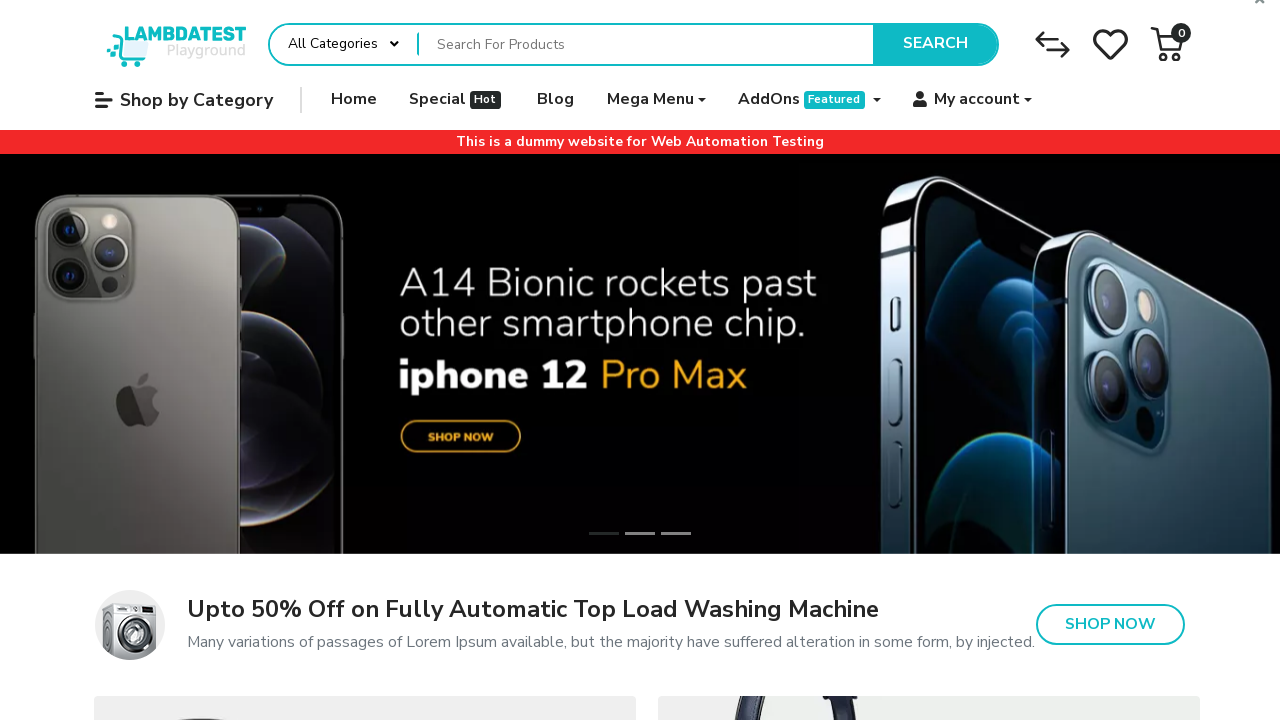

Scrolled horizontally by 50 pixels to the right using JavaScript
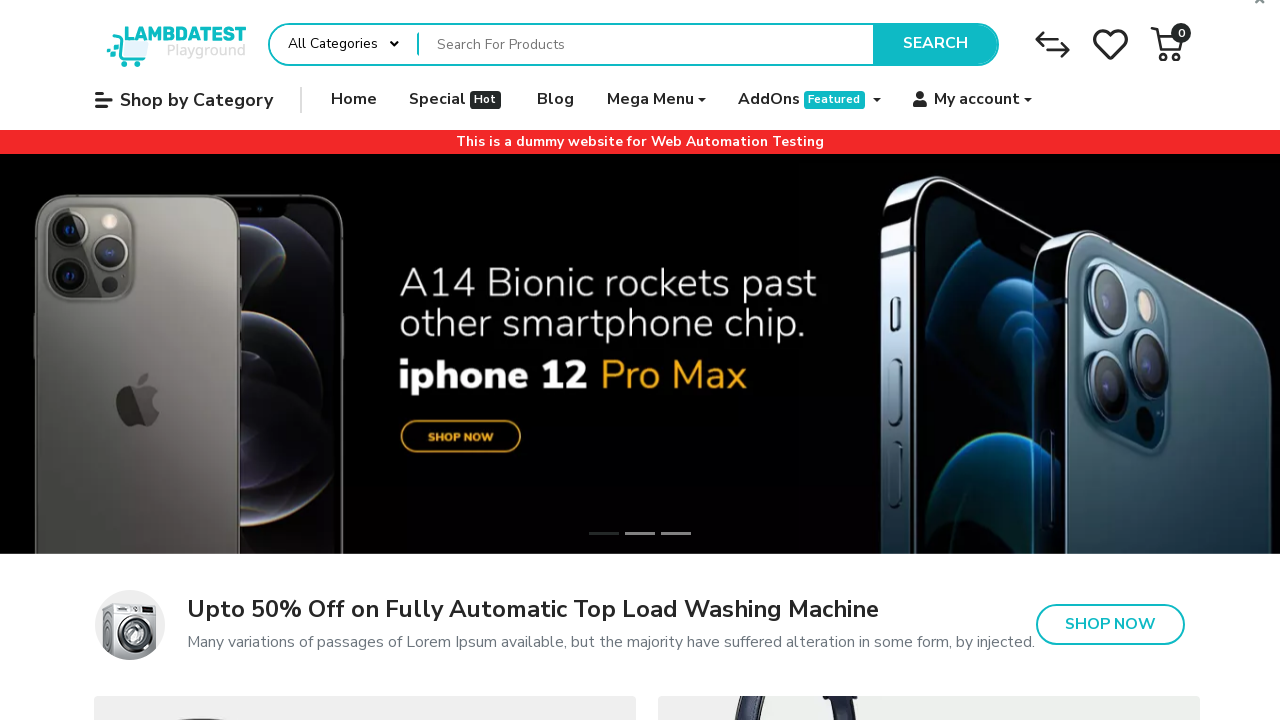

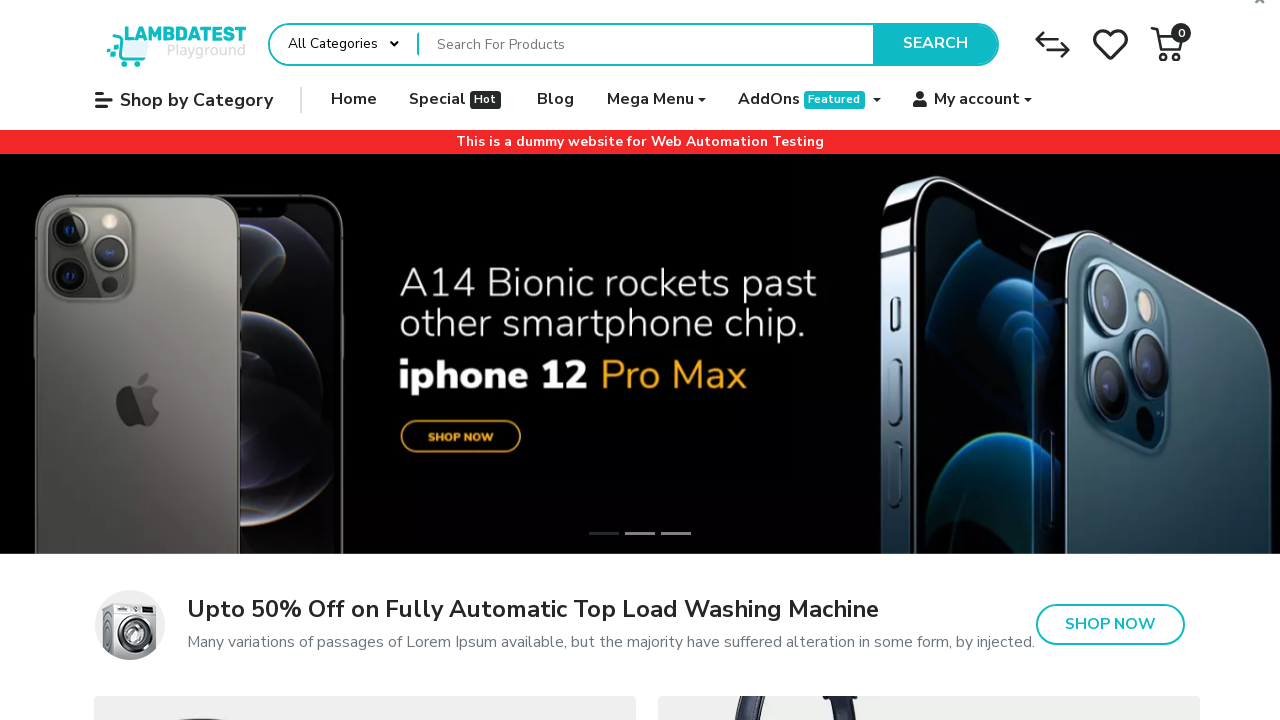